Tests handling of basic JavaScript alerts by clicking a button that triggers a JS alert and verifying the success message appears.

Starting URL: https://practice.cydeo.com/javascript_alerts

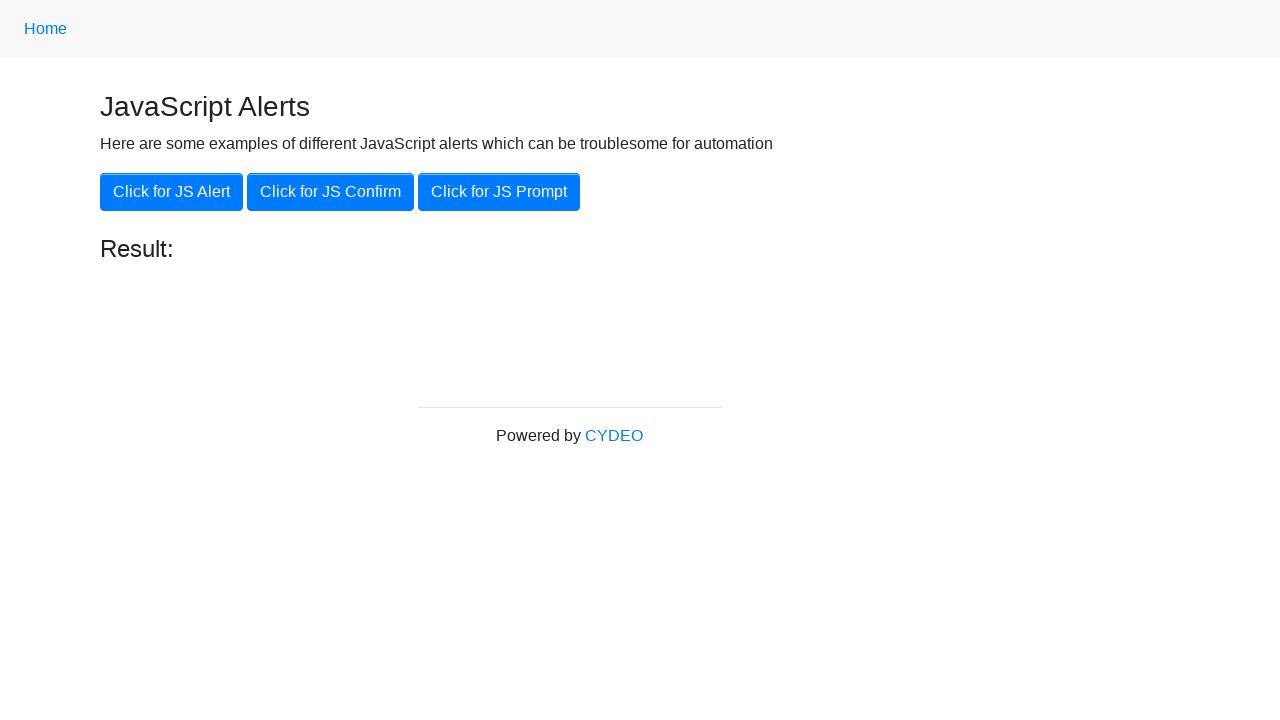

Clicked button to trigger JS alert at (172, 192) on xpath=//button[@onclick='jsAlert()']
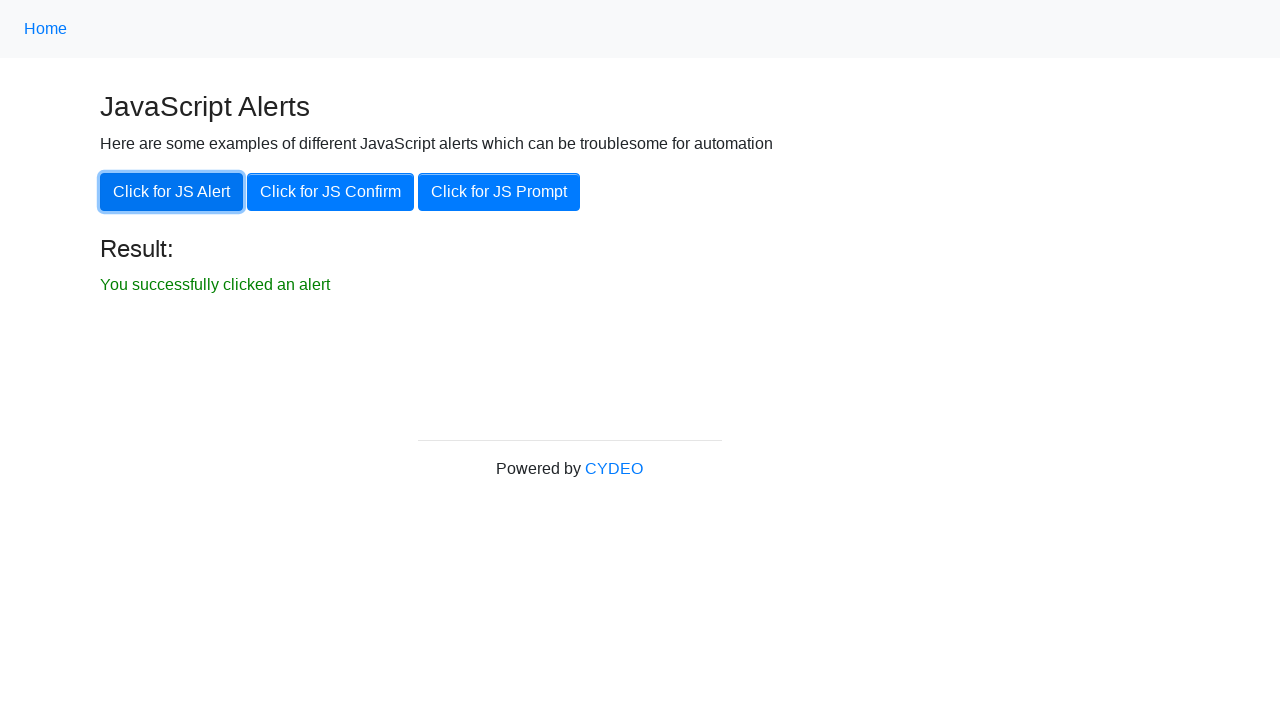

Set up dialog handler to accept alerts
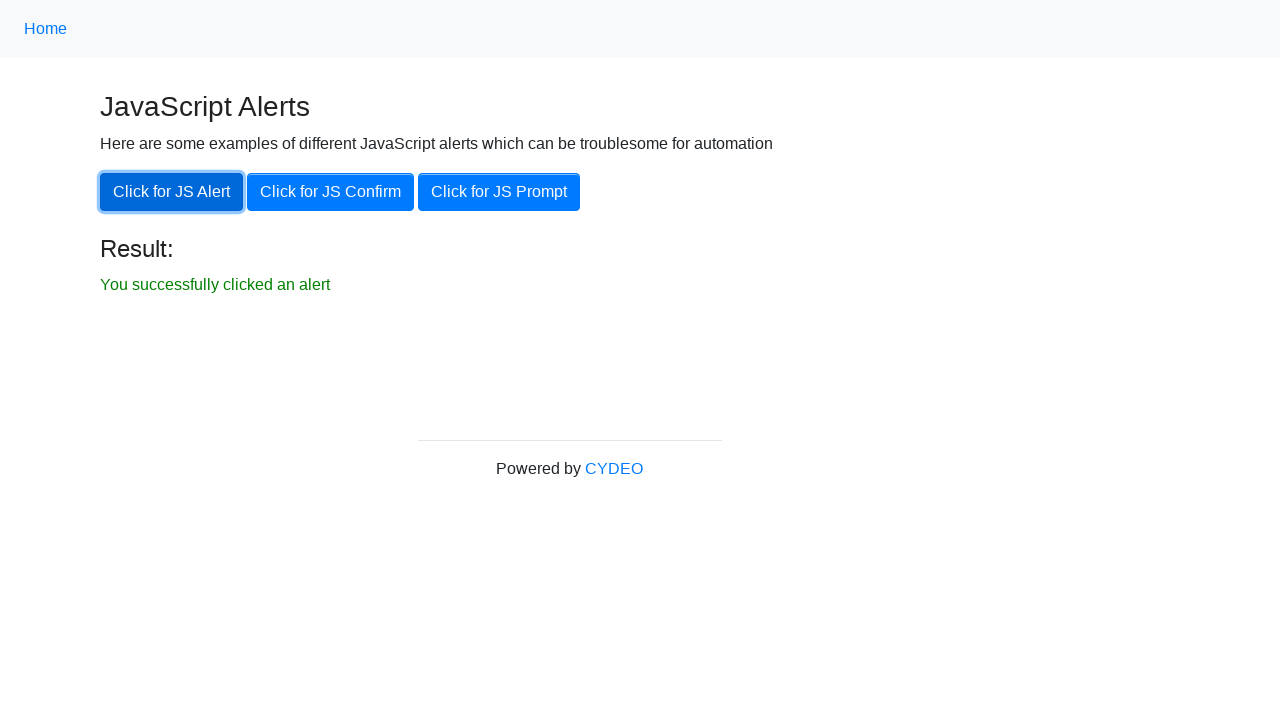

Verified success message appeared after handling alert
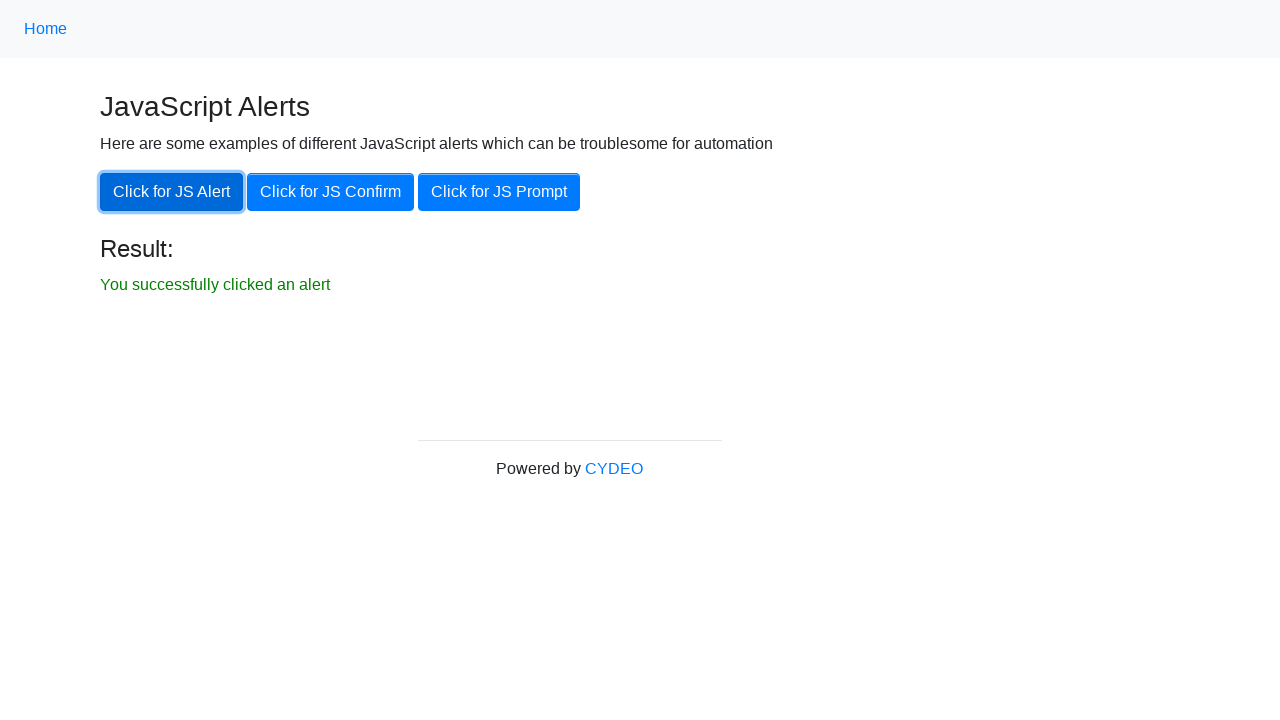

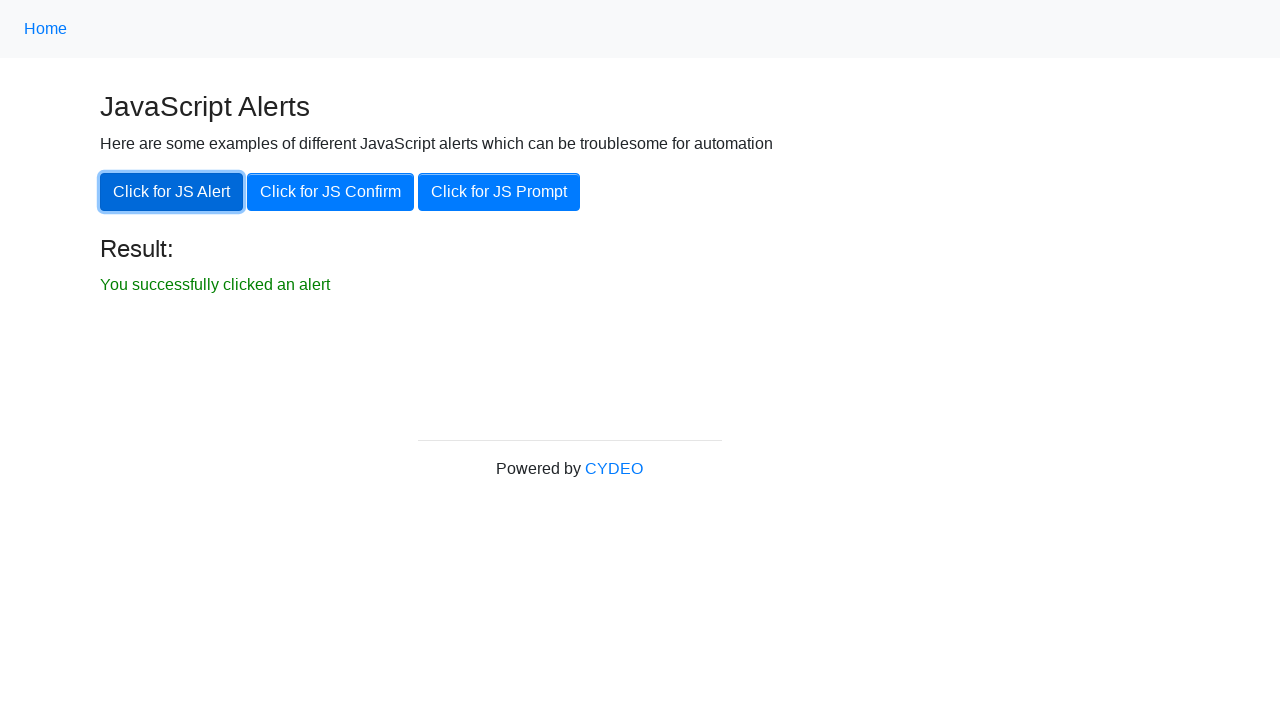